Tests a polynomial roots calculator by entering a quadratic equation and clicking the submit button to calculate the roots

Starting URL: https://www.mathportal.org/calculators/polynomials-solvers/polynomial-roots-calculator.php

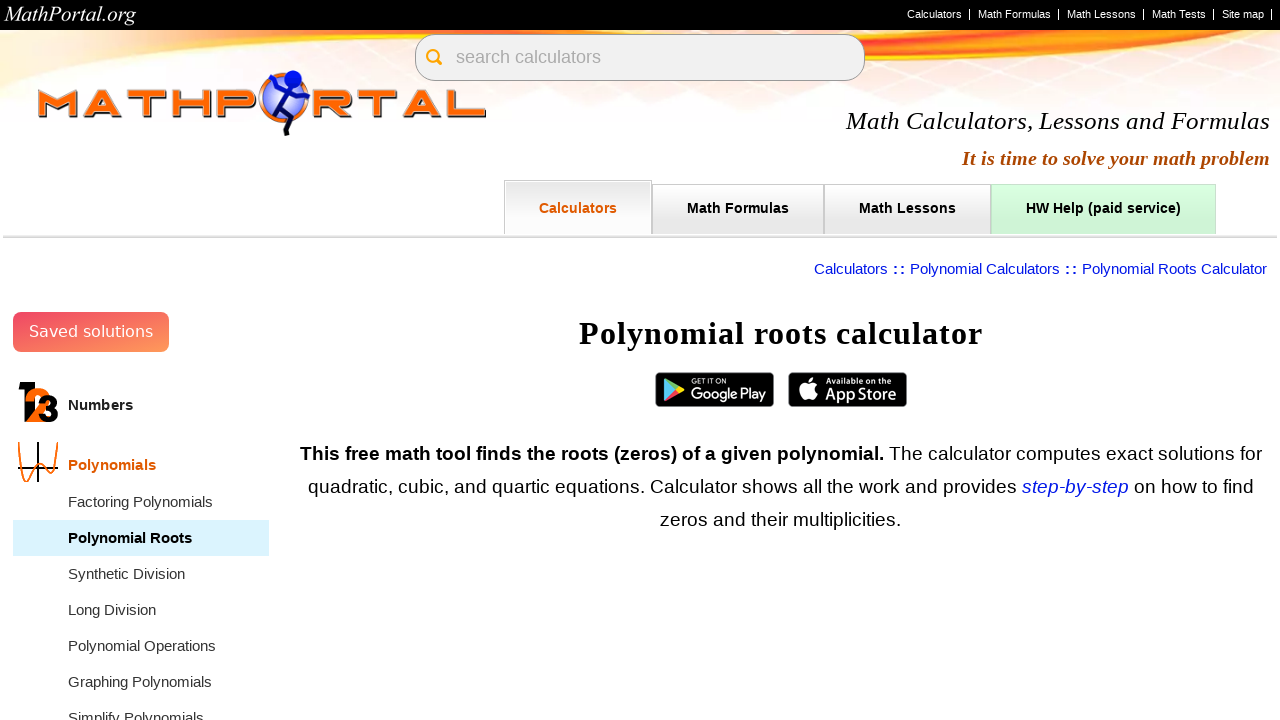

Filled polynomial equation field with 'x^2+4x+3' on #val1
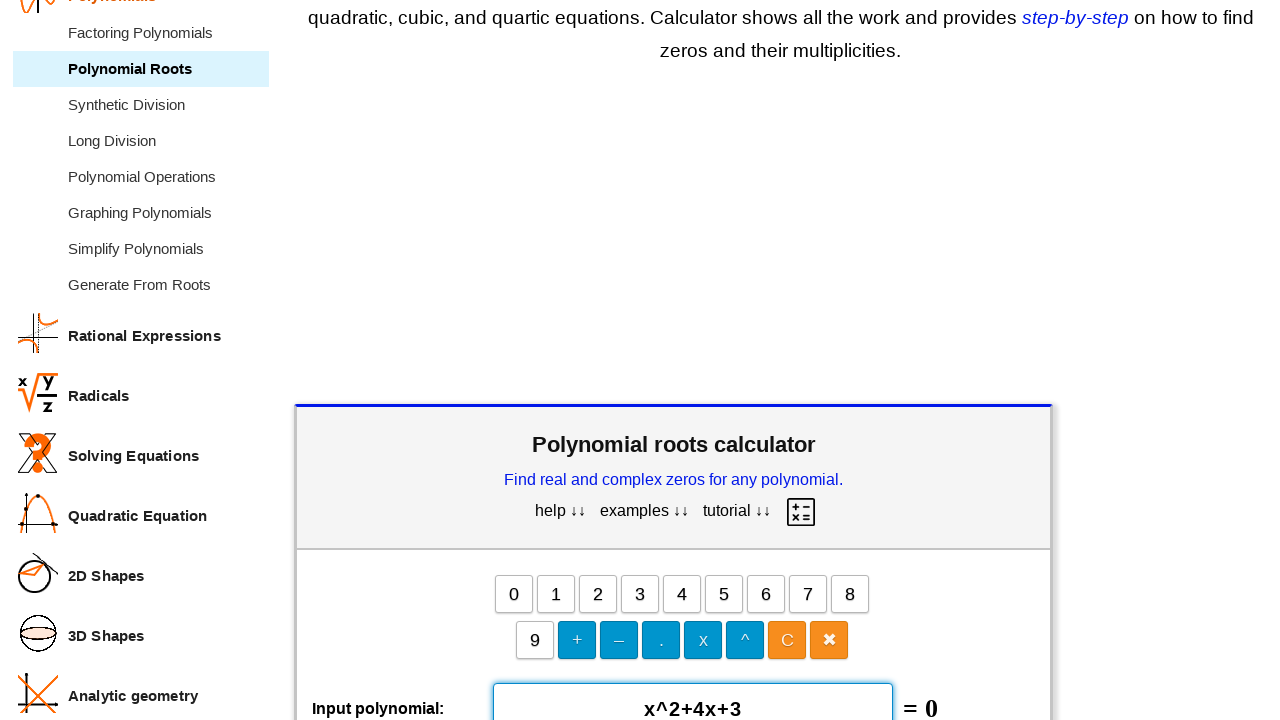

Clicked submit button to calculate polynomial roots at (674, 361) on #submitButton
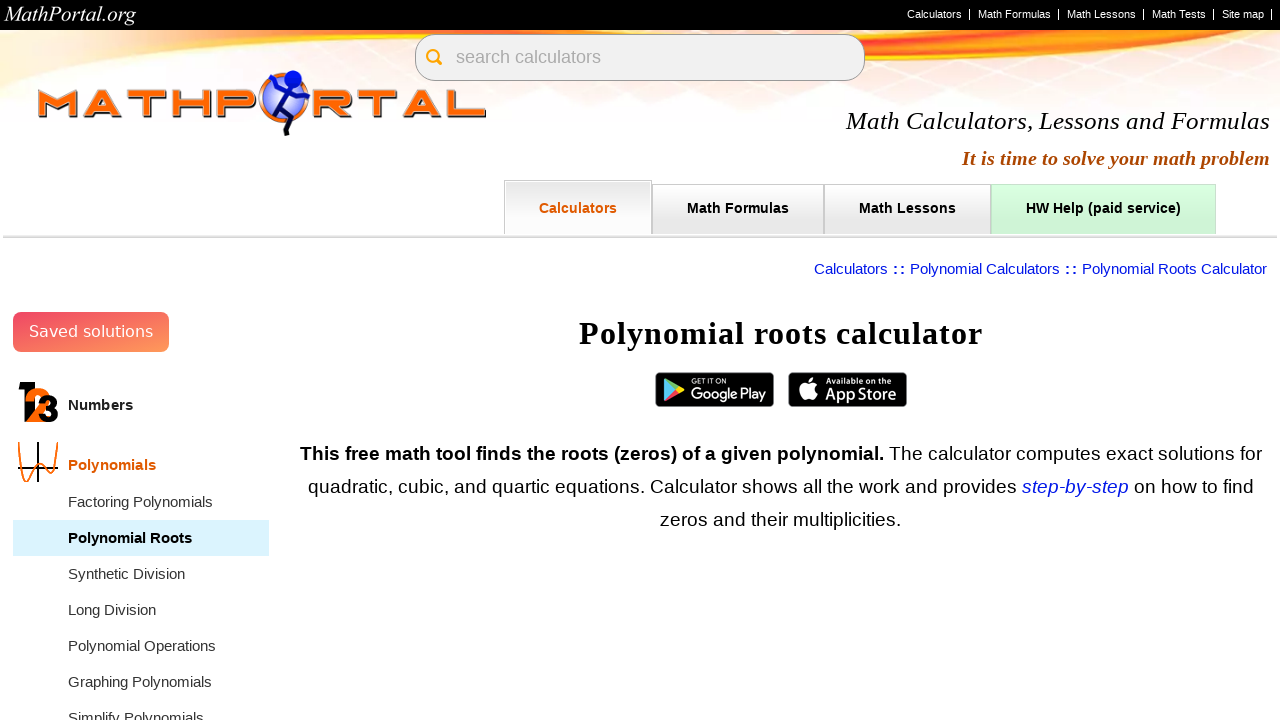

Polynomial roots calculation results loaded
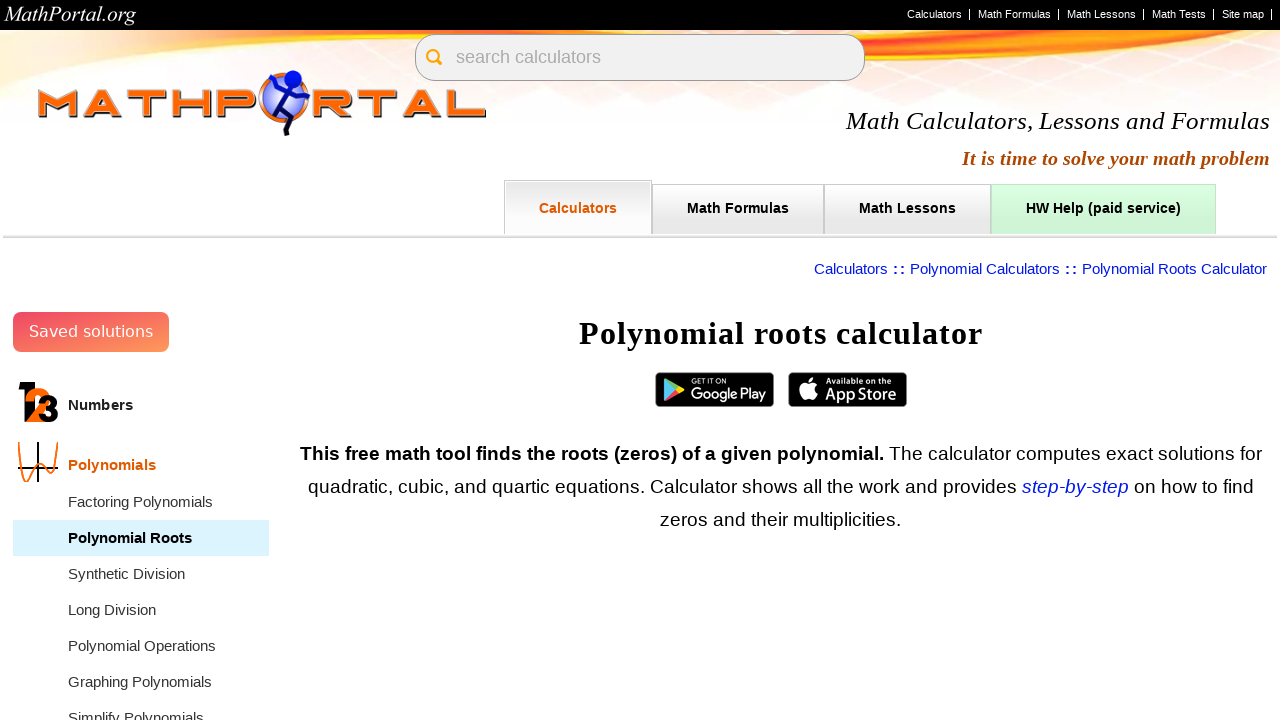

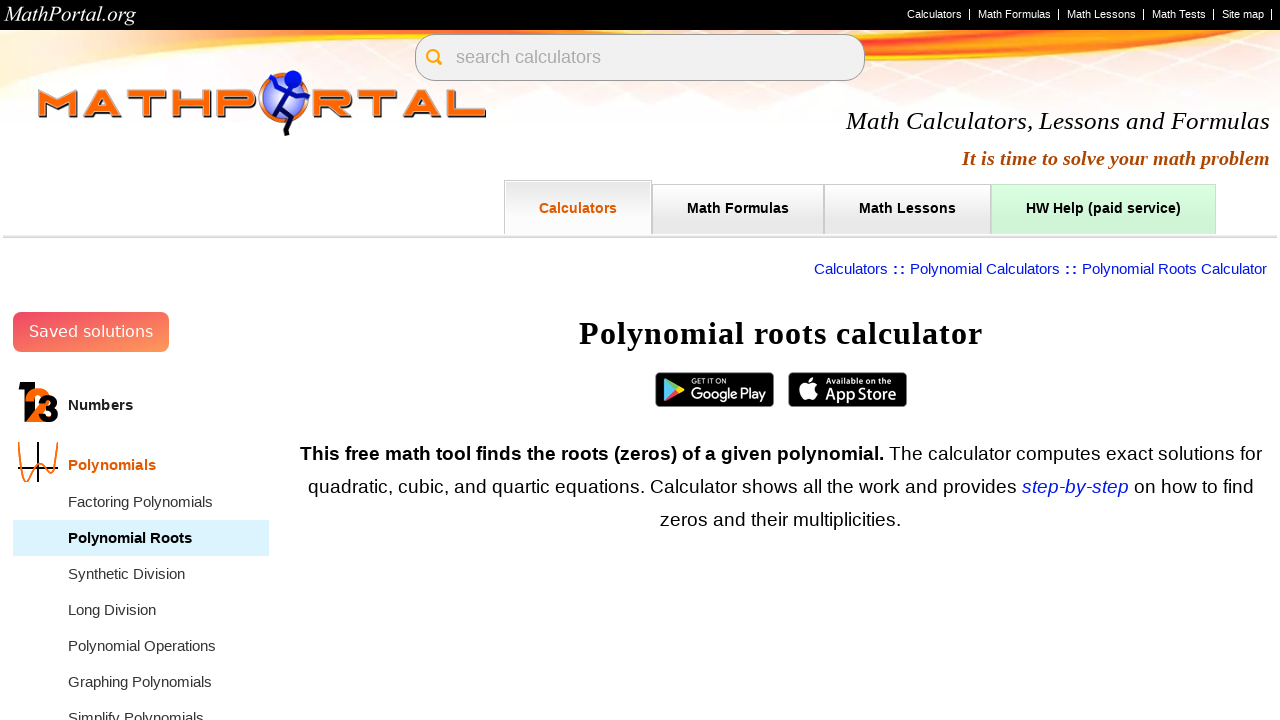